Tests browser forward navigation by clicking a link, going back, and then going forward again

Starting URL: https://kristinek.github.io/site/examples/po

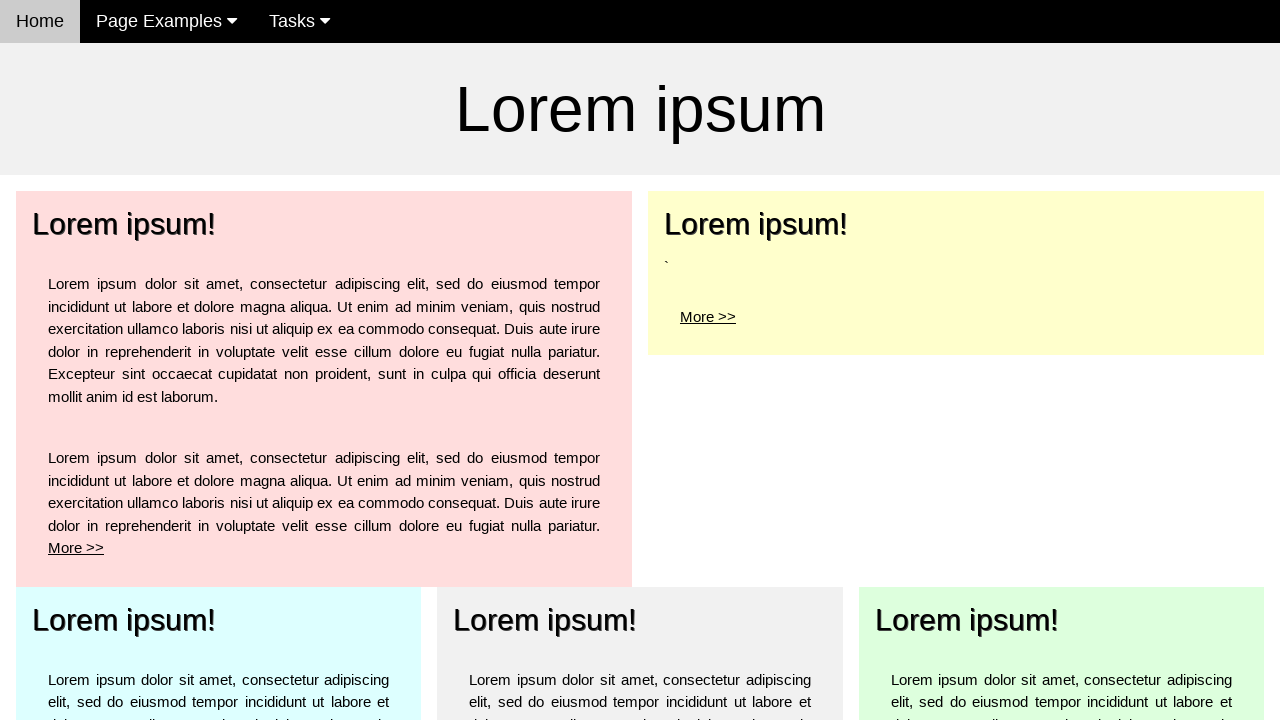

Navigated to https://kristinek.github.io/site/examples/po
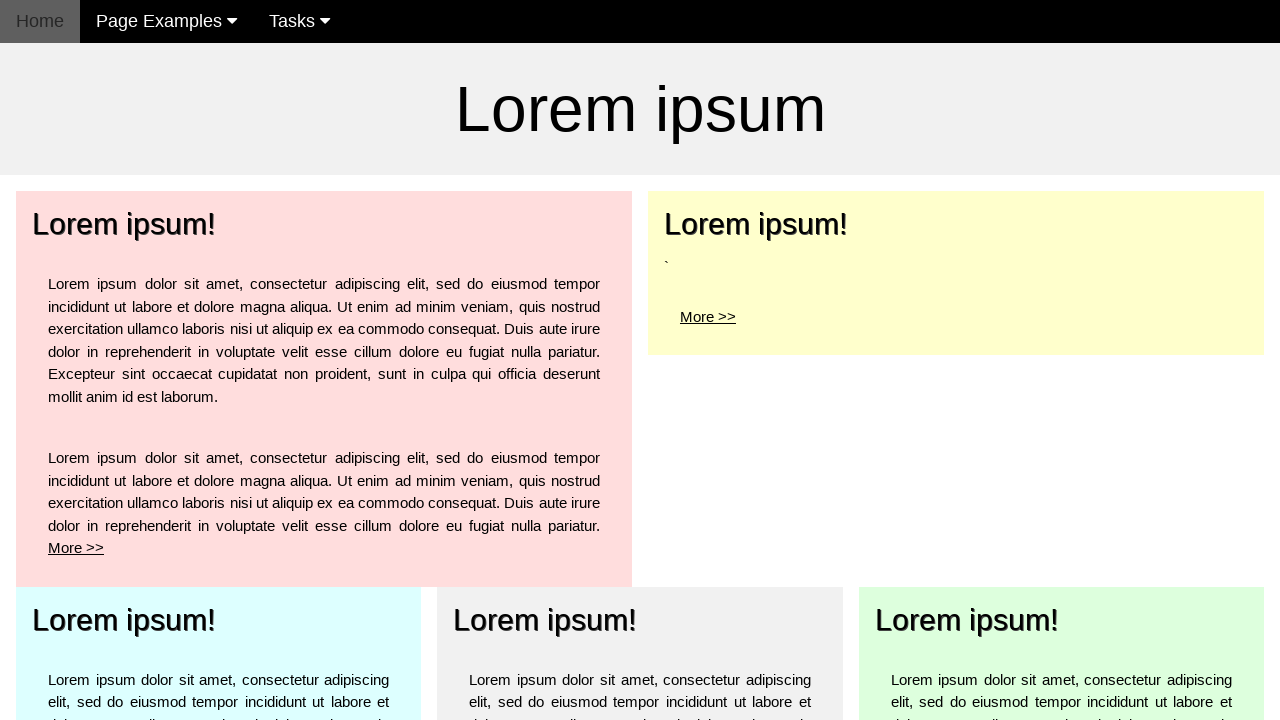

Clicked 'More >' link for top left element at (76, 548) on text=More >
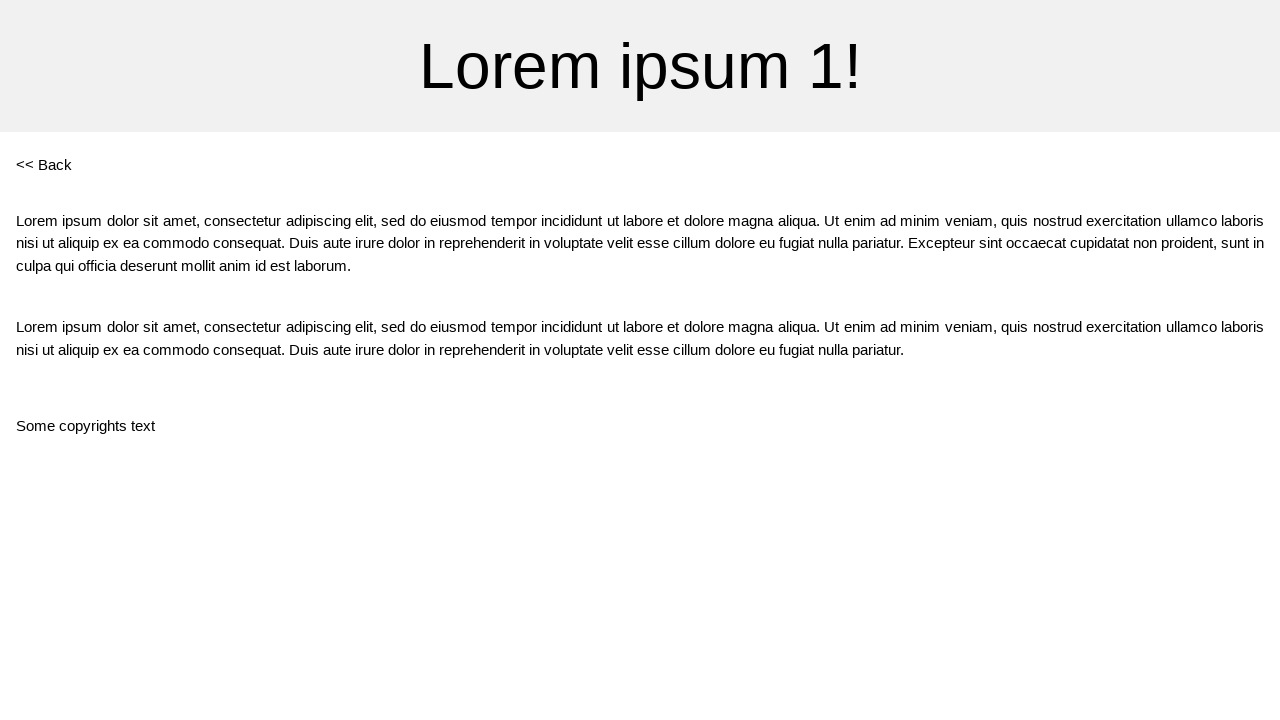

Navigated back to previous page
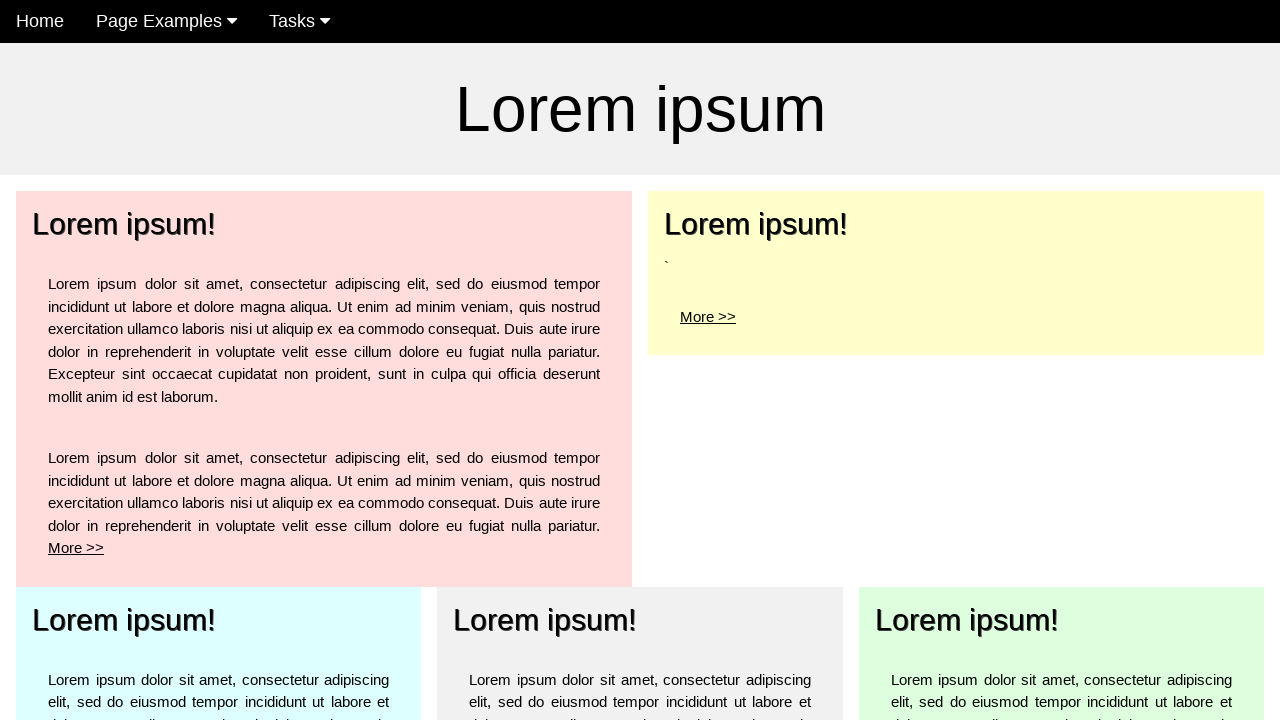

Navigated forward to next page
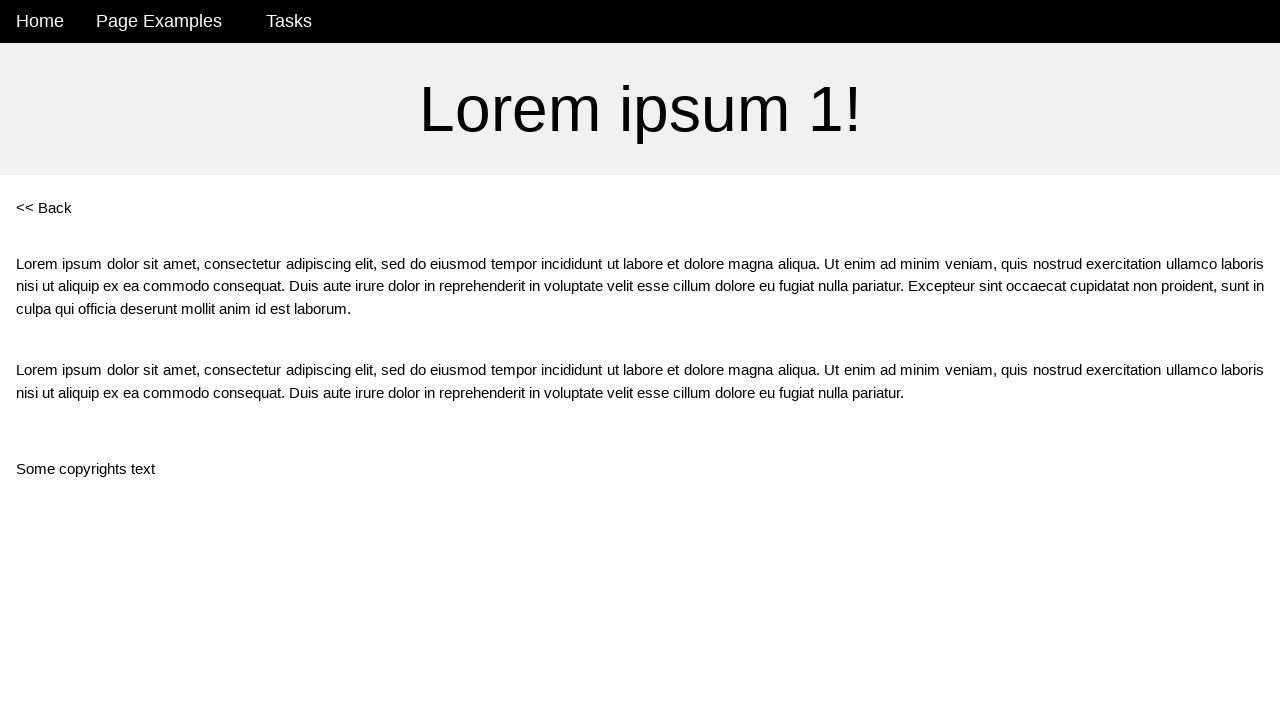

Verified navigation to https://kristinek.github.io/site/examples/po1
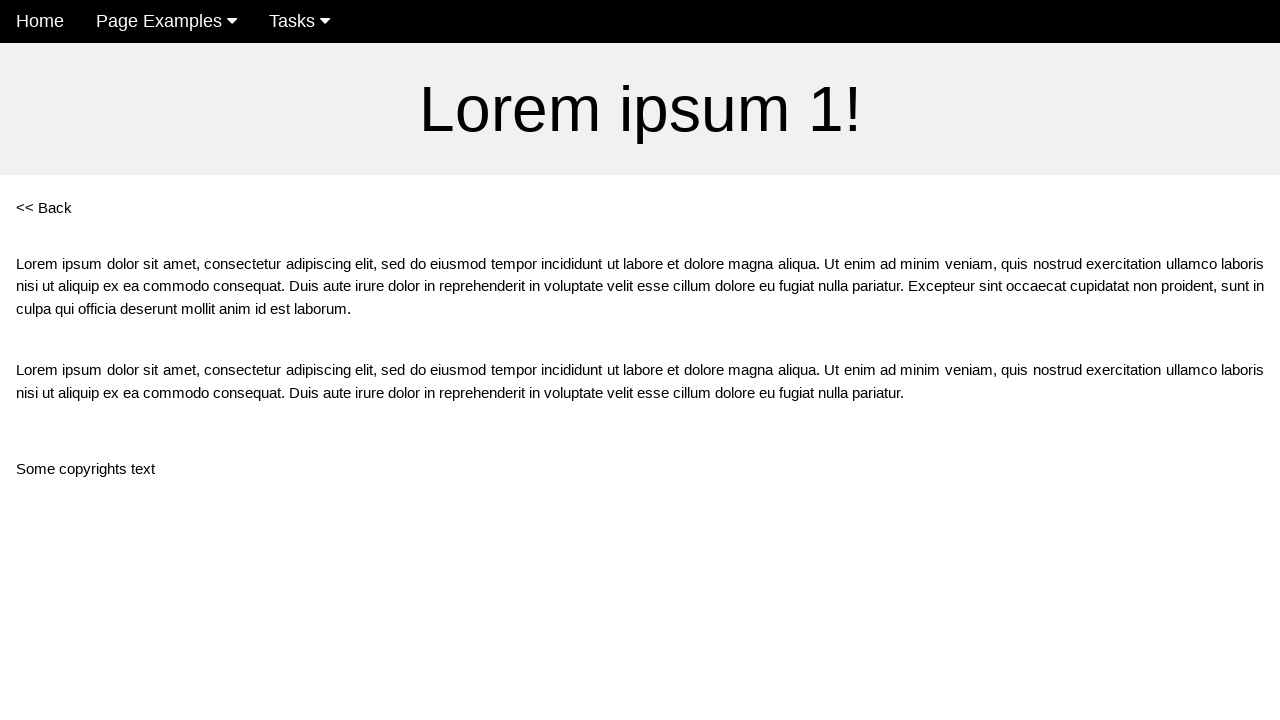

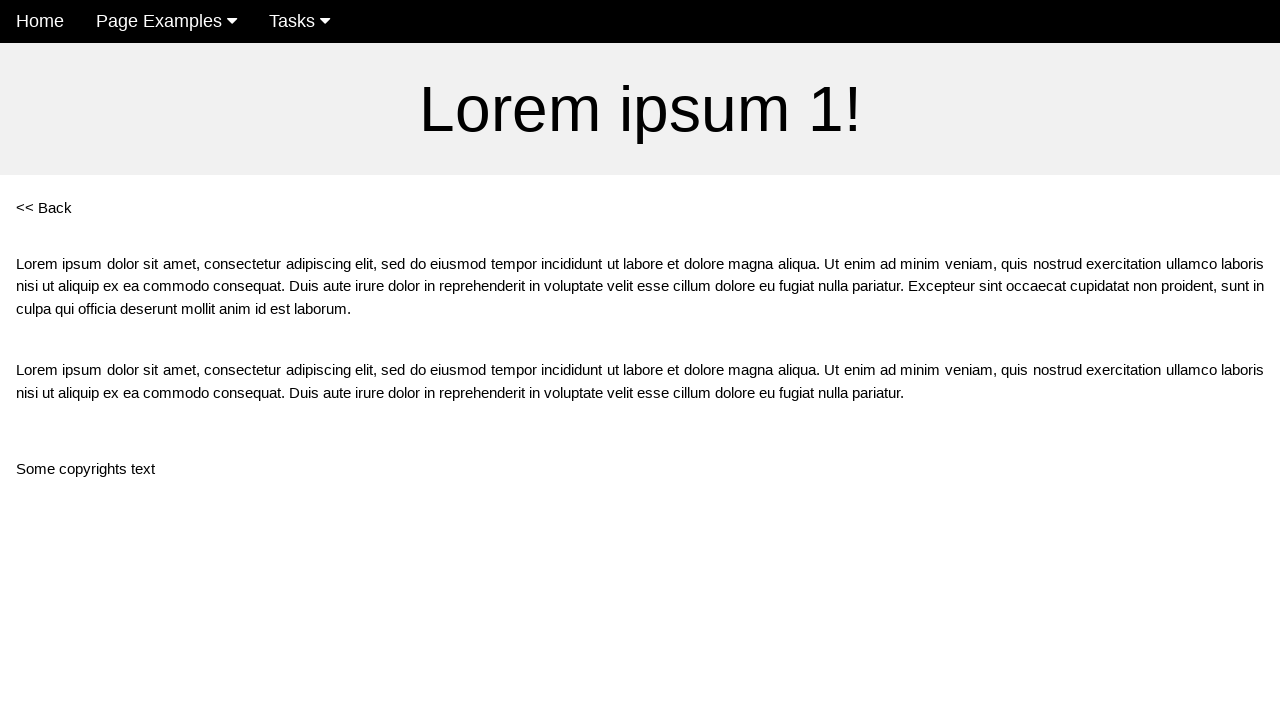